Tests that the complete all checkbox updates state when individual items are completed or cleared

Starting URL: https://demo.playwright.dev/todomvc

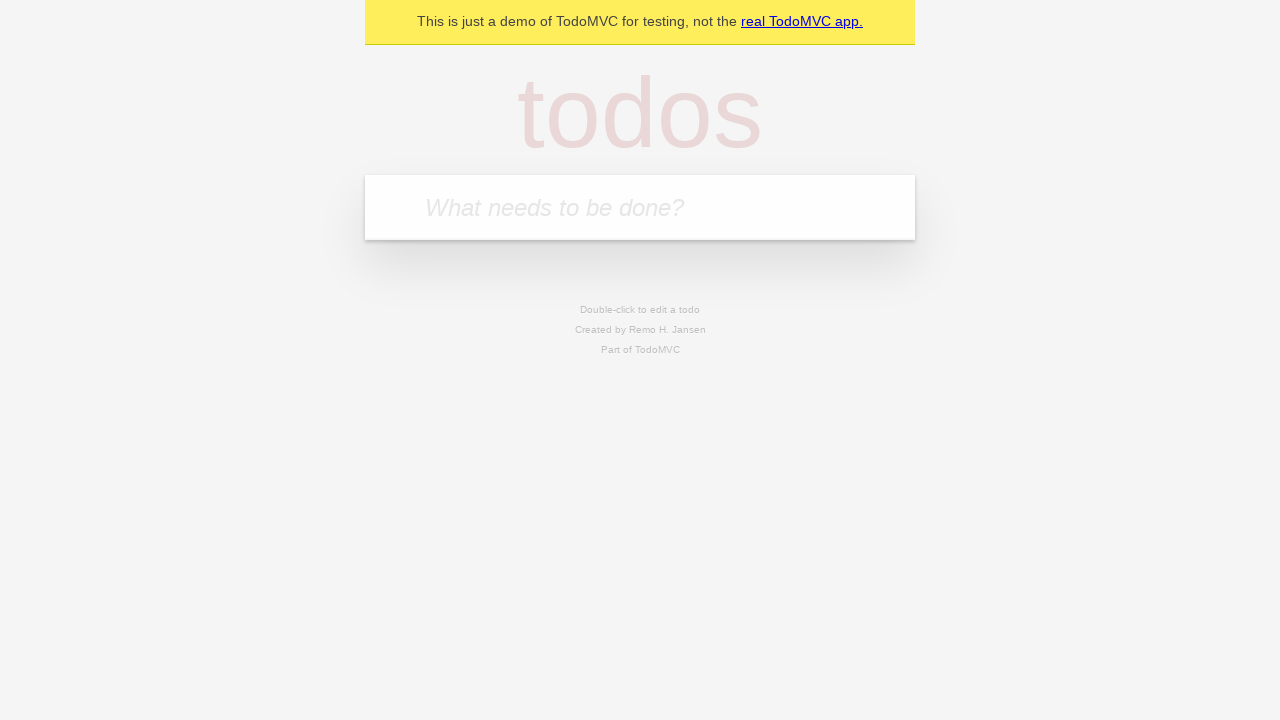

Filled todo input with 'buy some cheese' on internal:attr=[placeholder="What needs to be done?"i]
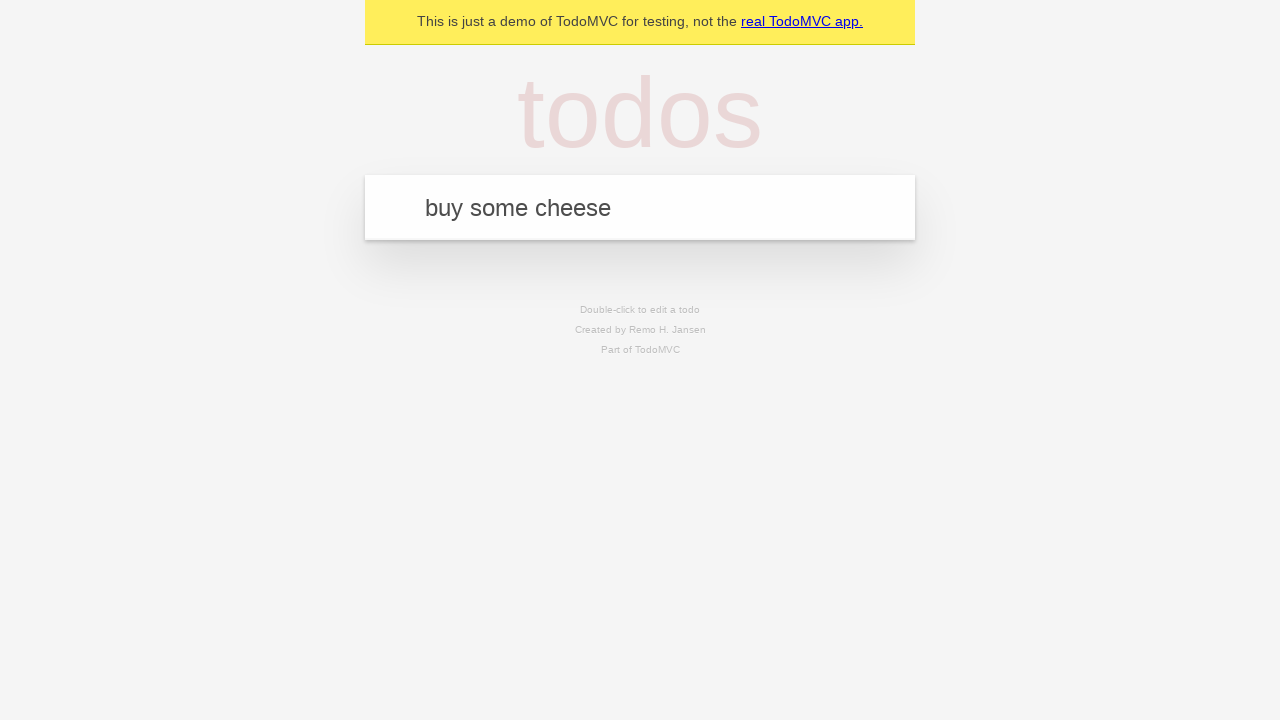

Pressed Enter to add first todo item on internal:attr=[placeholder="What needs to be done?"i]
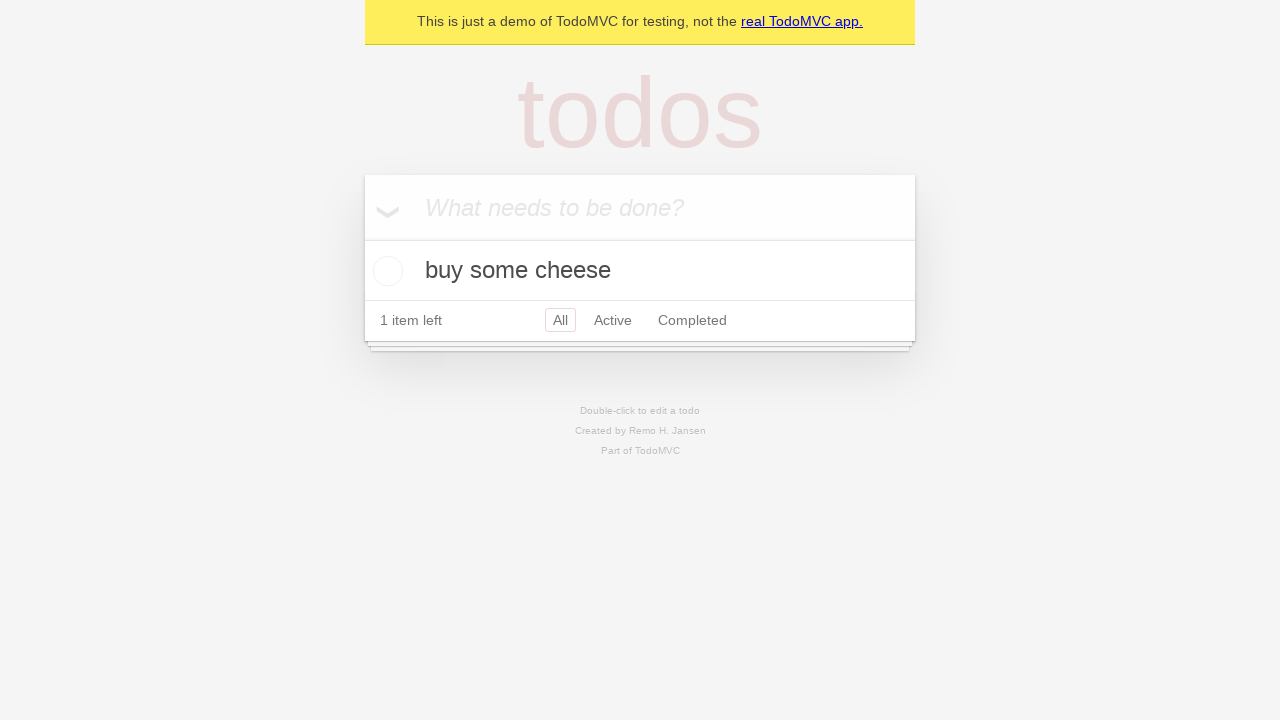

Filled todo input with 'feed the cat' on internal:attr=[placeholder="What needs to be done?"i]
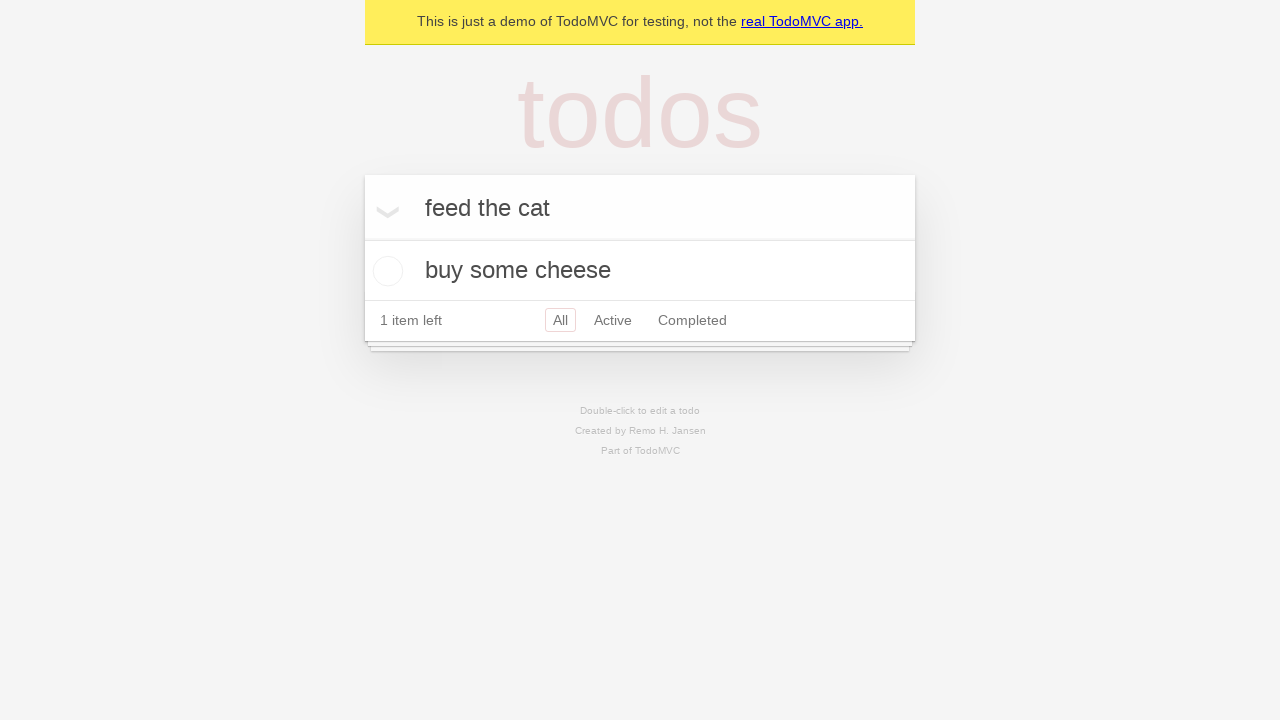

Pressed Enter to add second todo item on internal:attr=[placeholder="What needs to be done?"i]
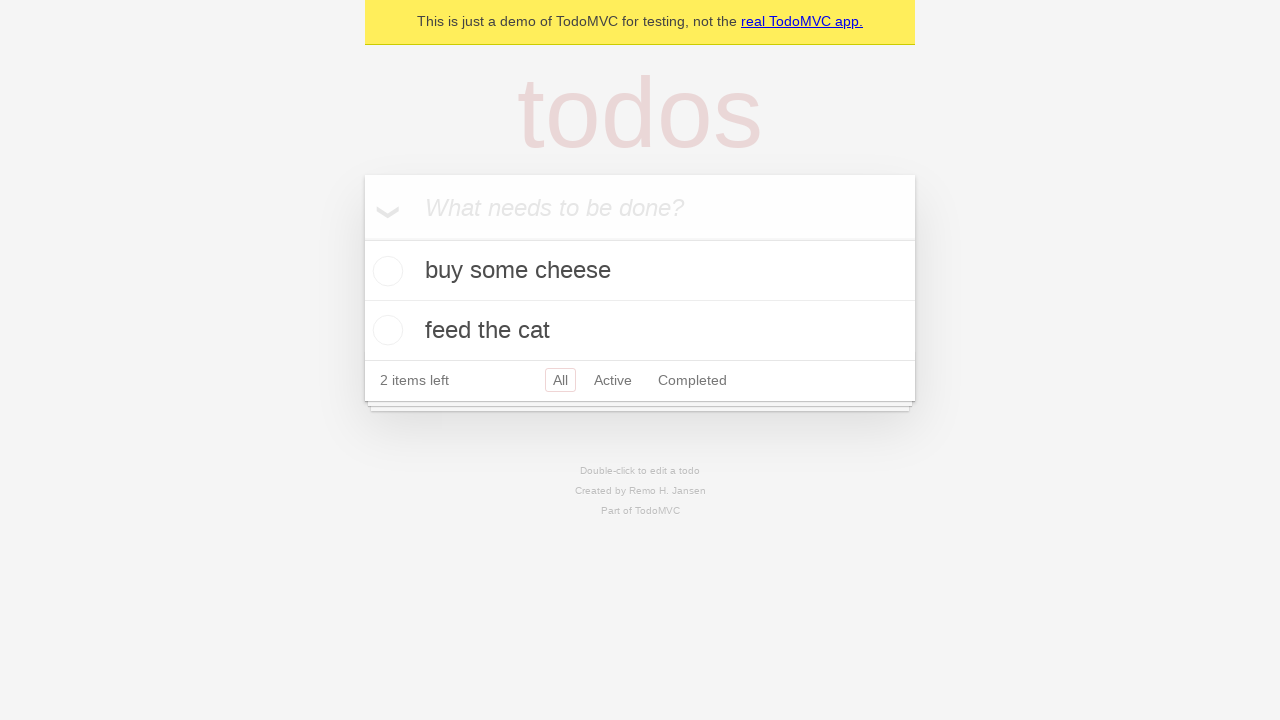

Filled todo input with 'book a doctors appointment' on internal:attr=[placeholder="What needs to be done?"i]
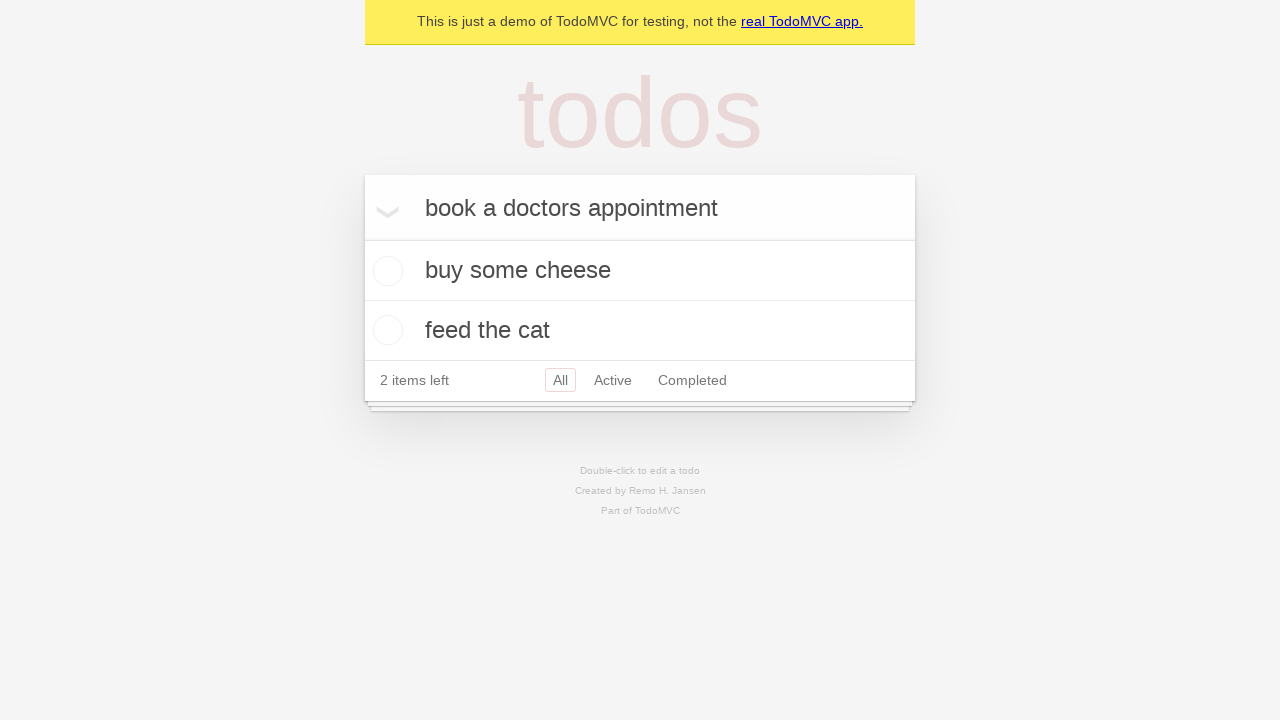

Pressed Enter to add third todo item on internal:attr=[placeholder="What needs to be done?"i]
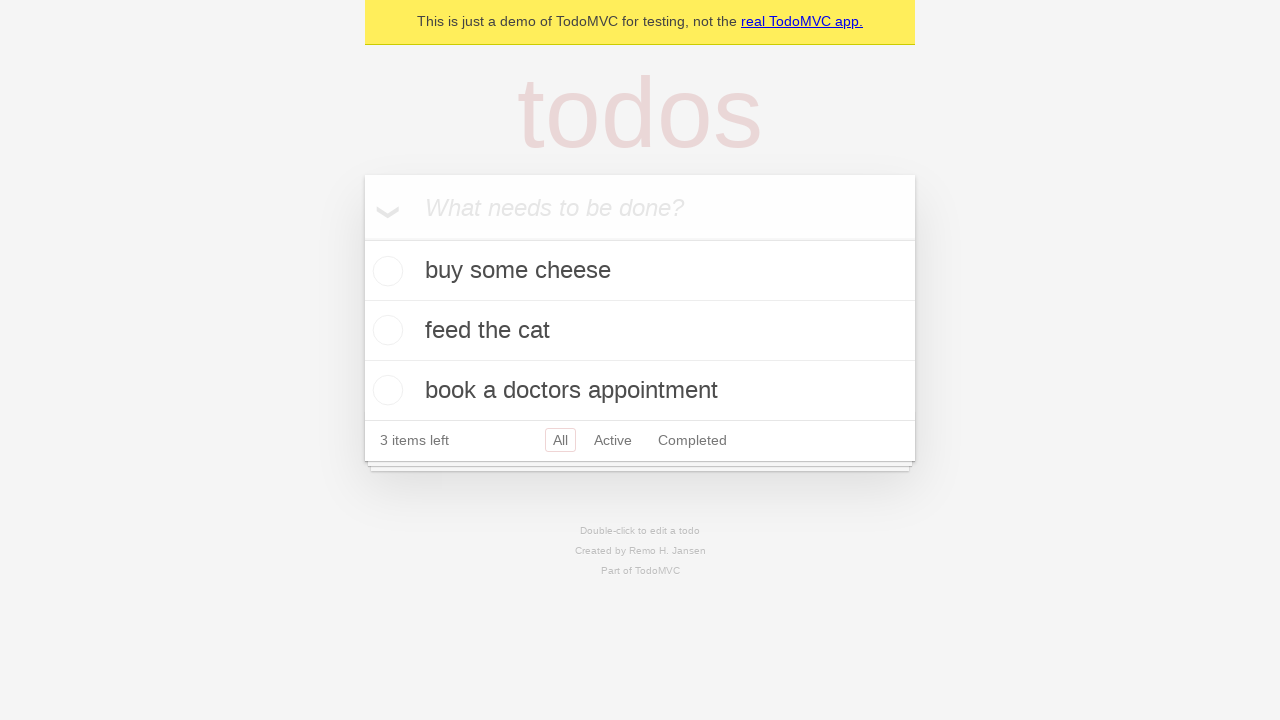

Checked 'Mark all as complete' checkbox to complete all items at (362, 238) on internal:label="Mark all as complete"i
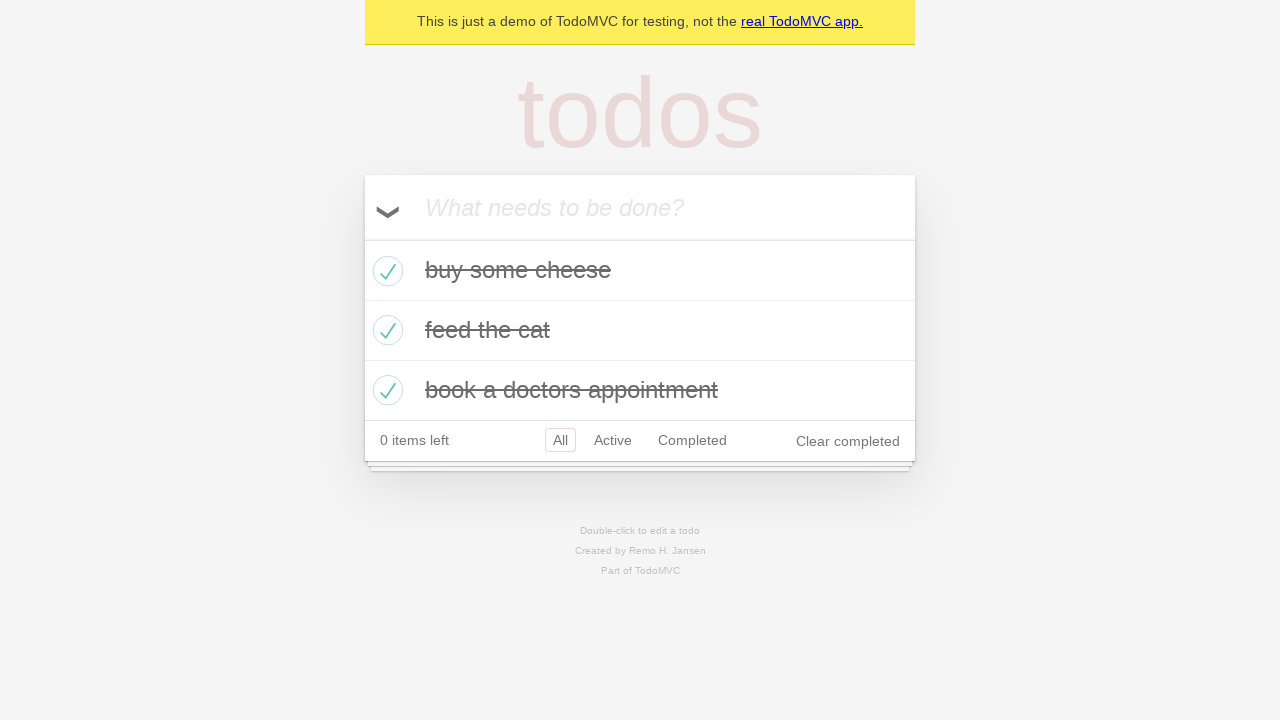

Unchecked first todo item checkbox at (385, 271) on [data-testid='todo-item'] >> nth=0 >> internal:role=checkbox
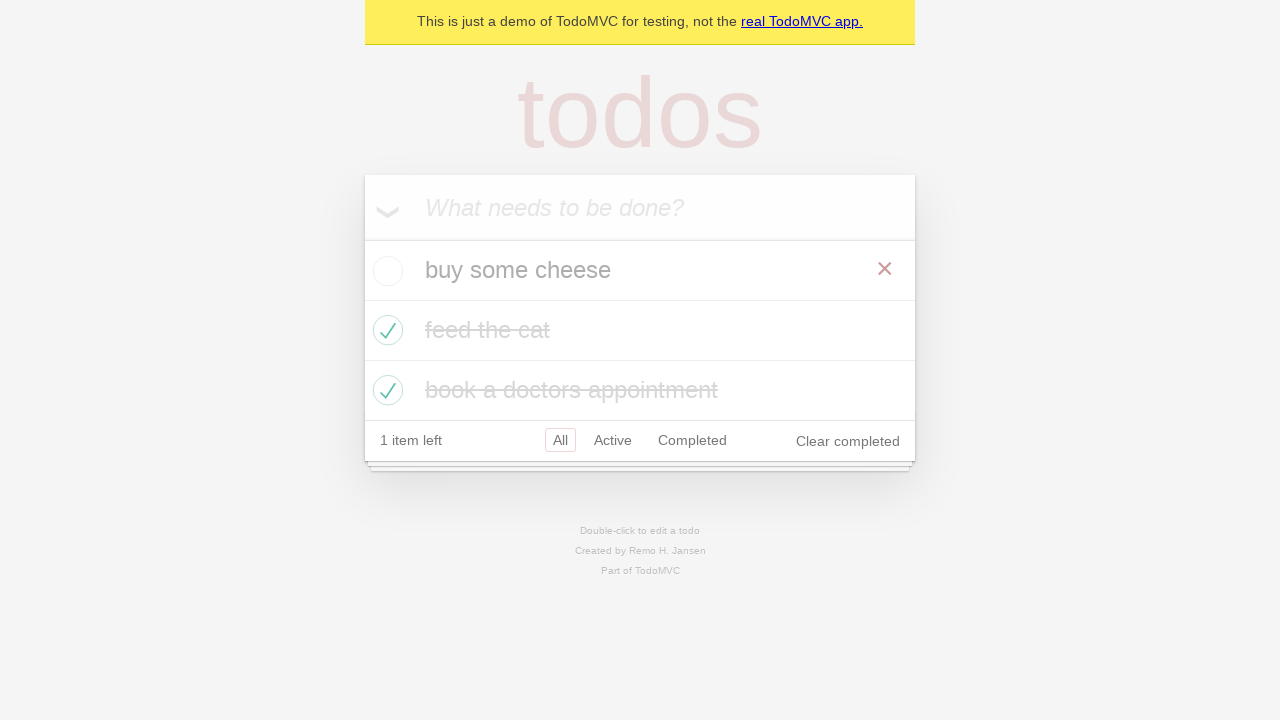

Checked first todo item checkbox again at (385, 271) on [data-testid='todo-item'] >> nth=0 >> internal:role=checkbox
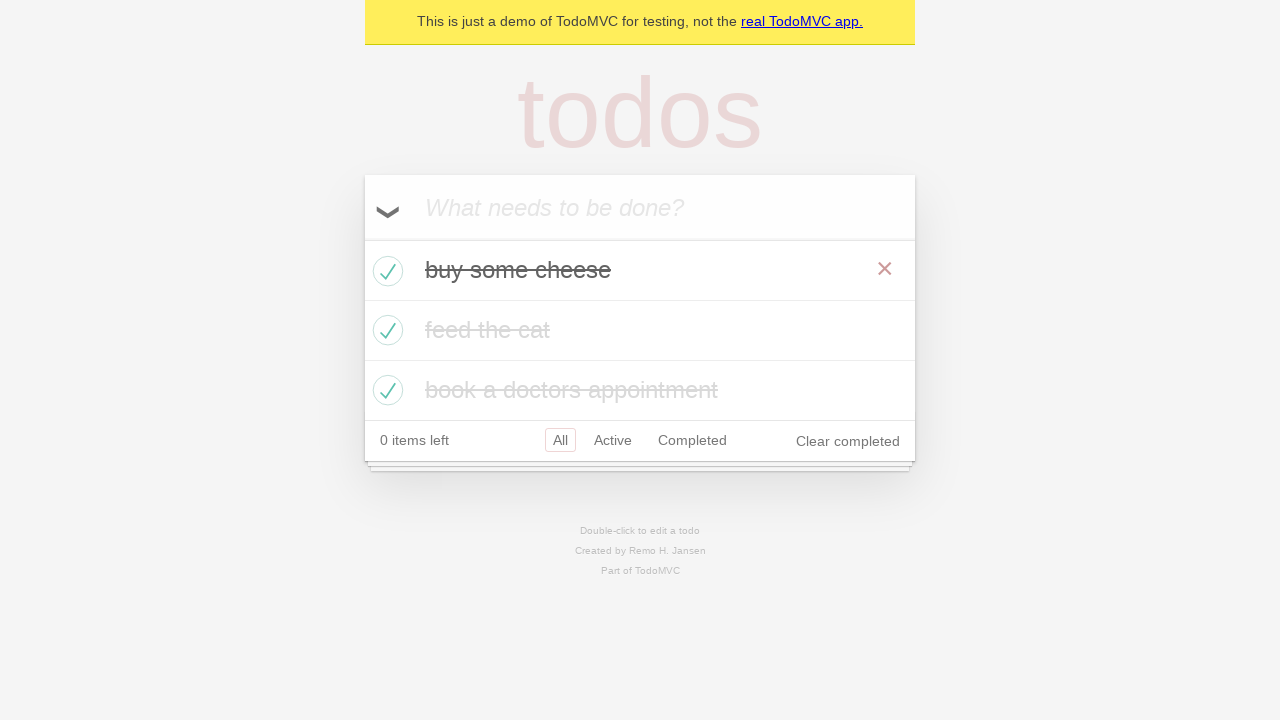

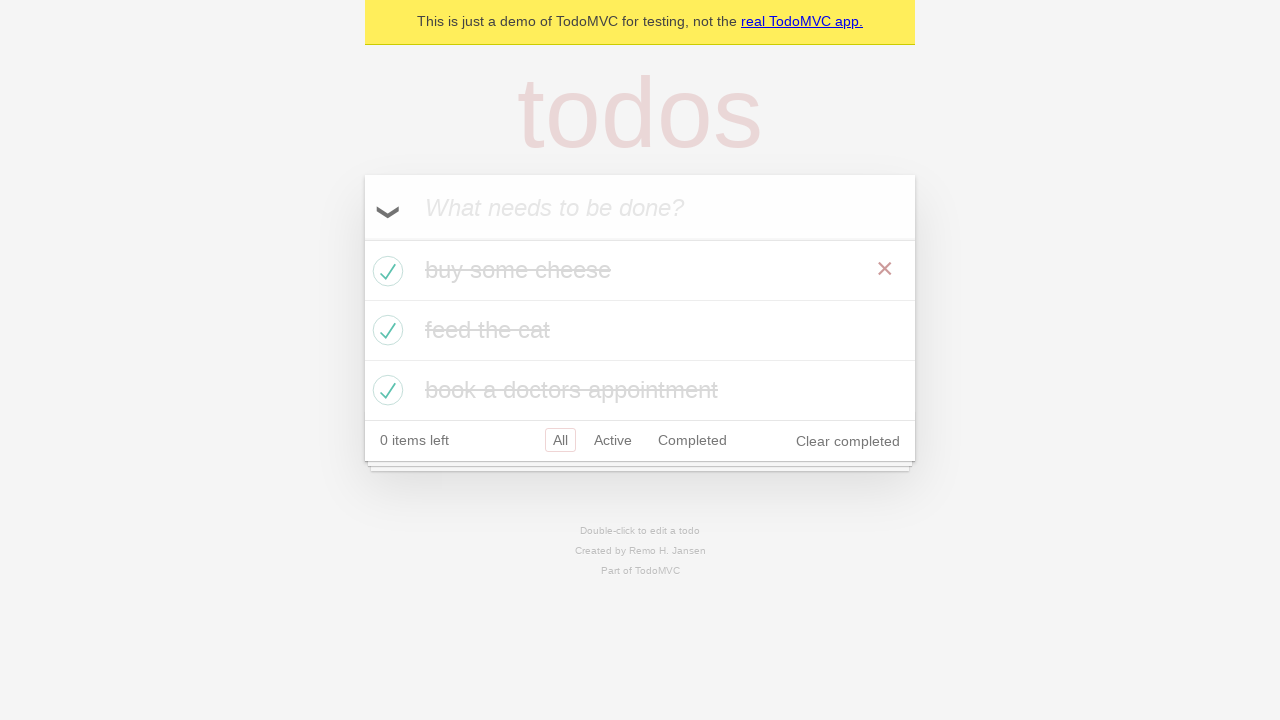